Waits for a price to reach $100, clicks a button, then solves a mathematical problem by calculating a value and submitting it

Starting URL: http://suninjuly.github.io/explicit_wait2.html

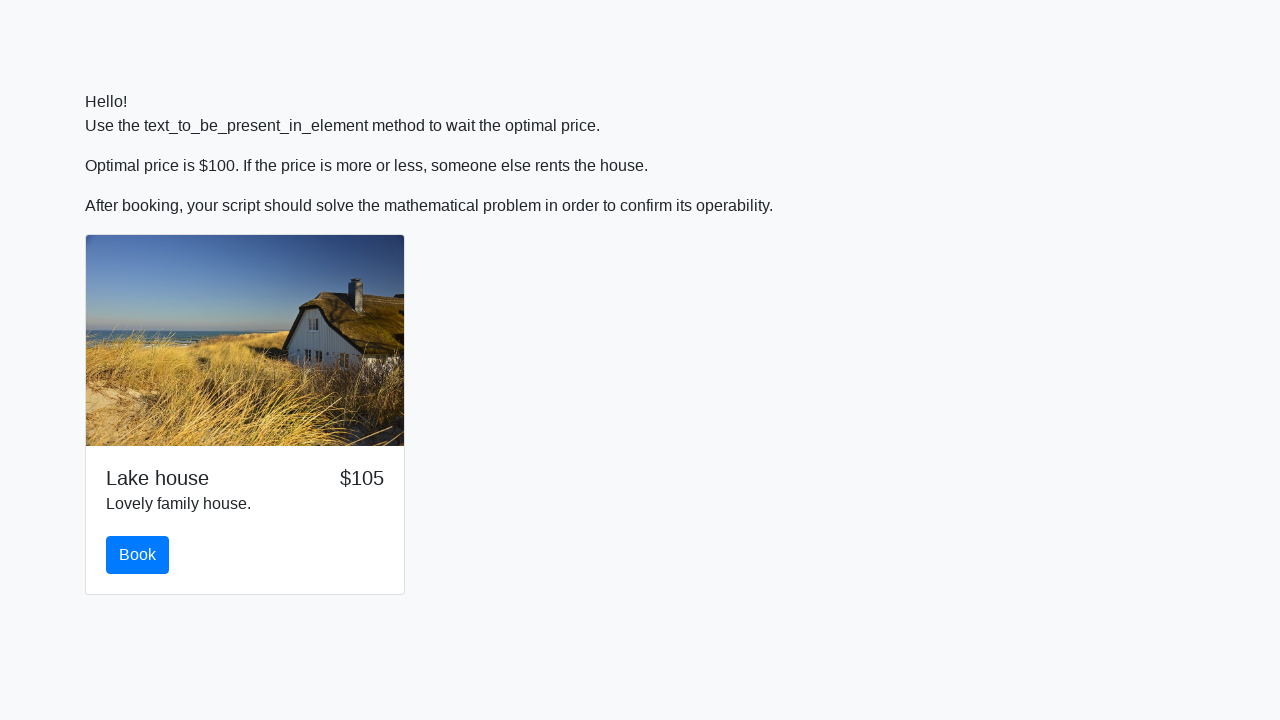

Price reached $100
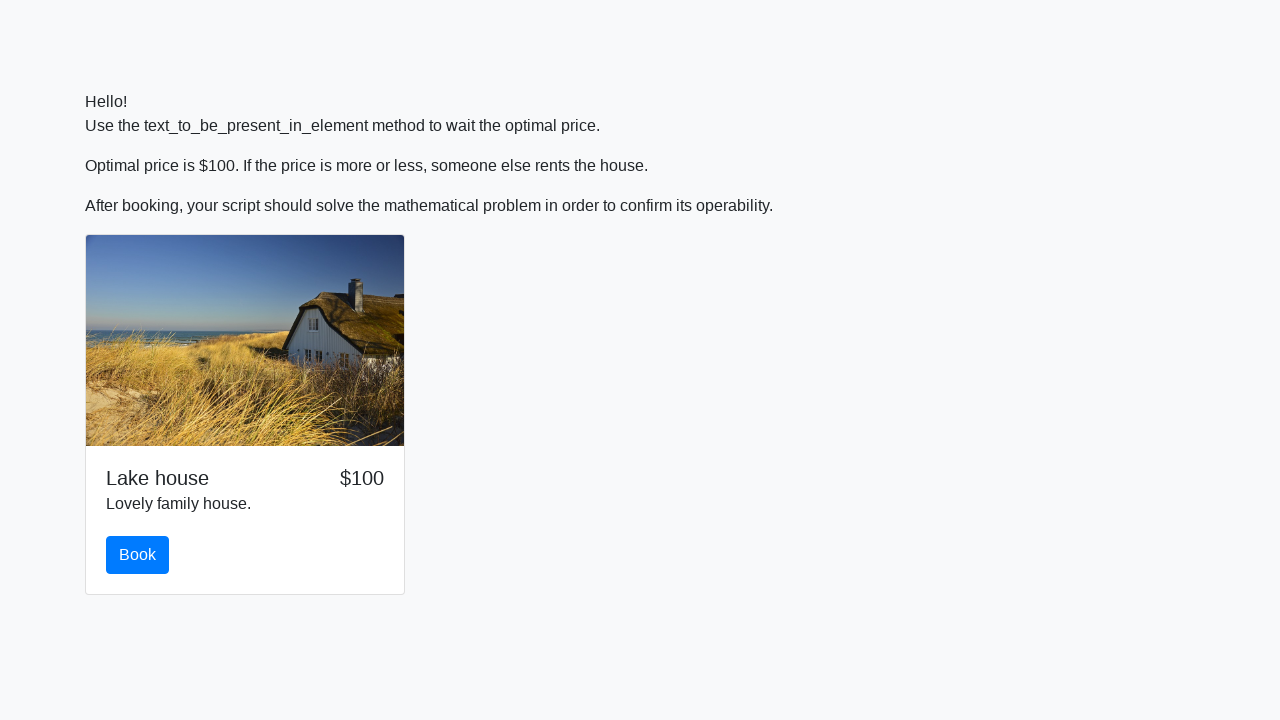

Clicked the book button at (138, 555) on button
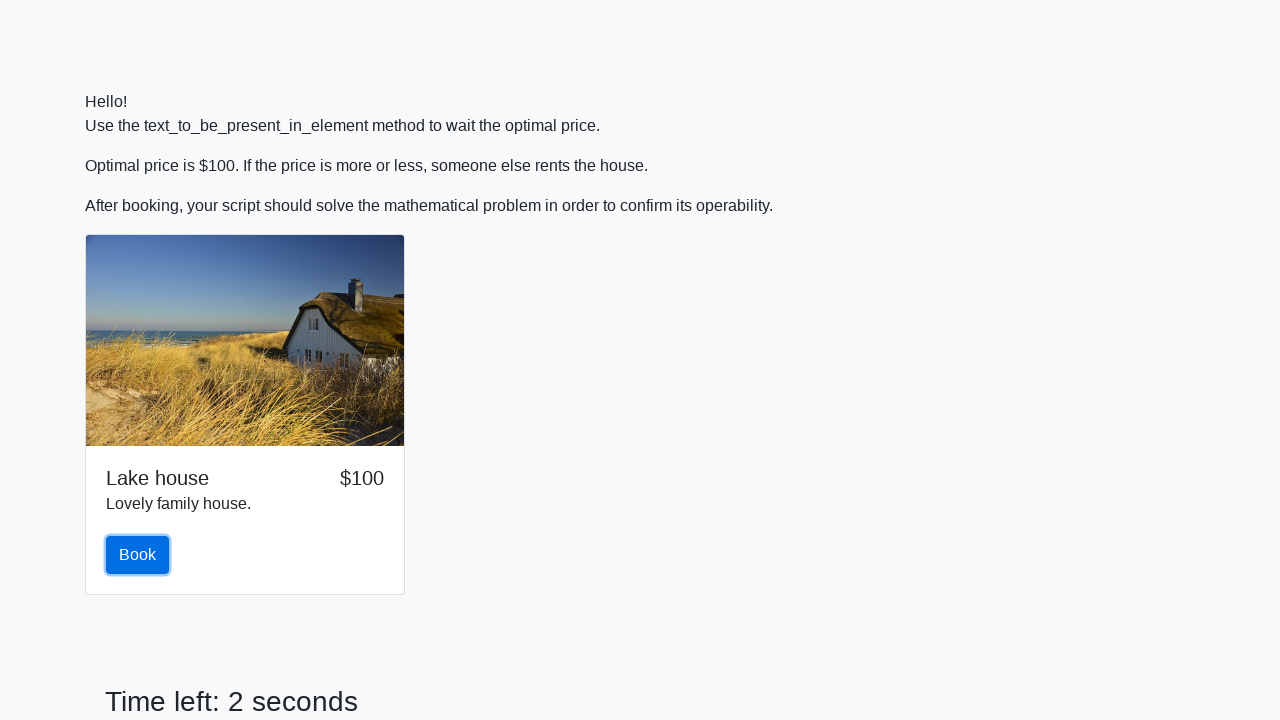

Scrolled solve button into view
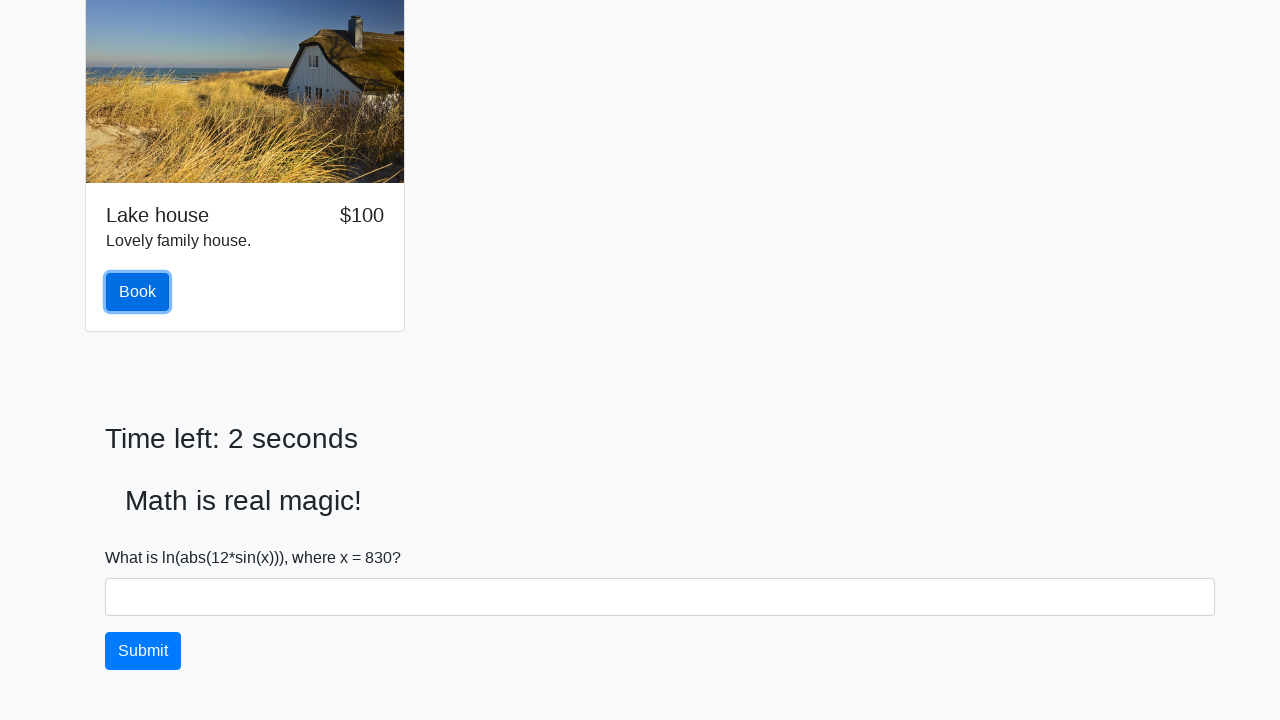

Retrieved value to calculate: 830
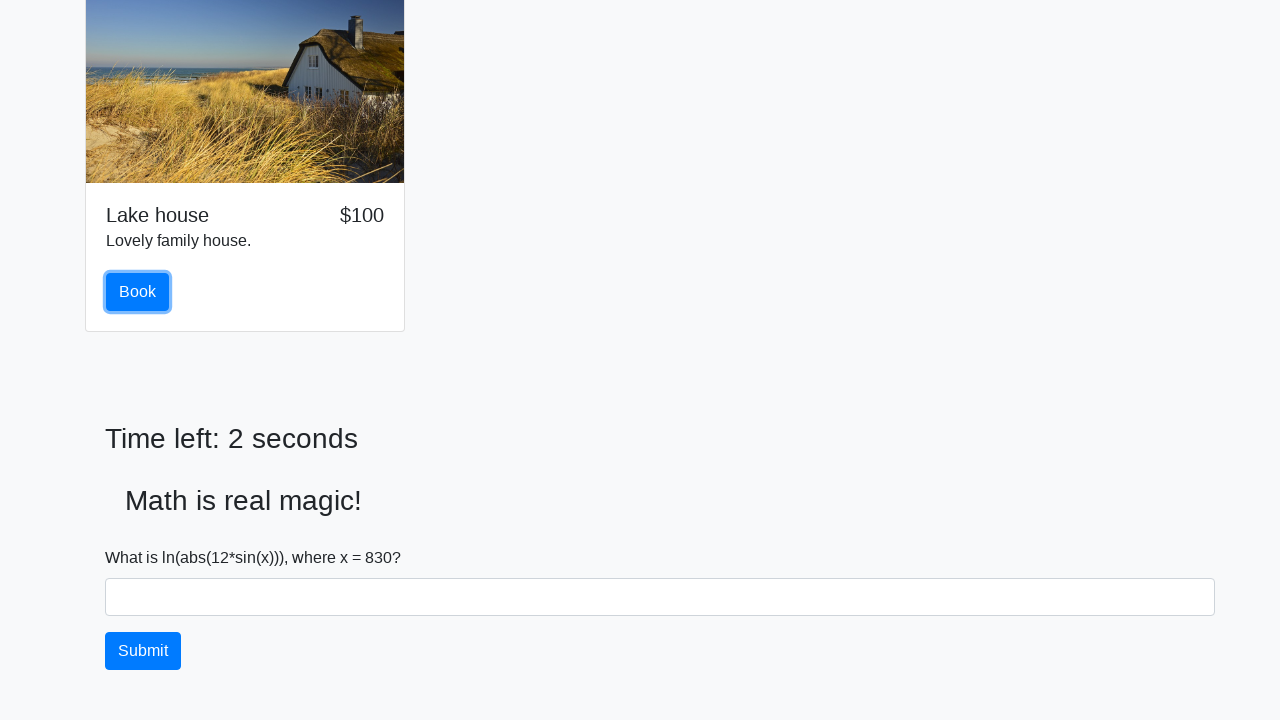

Calculated answer and filled input field: 1.9413172218227874 on input[type='text']
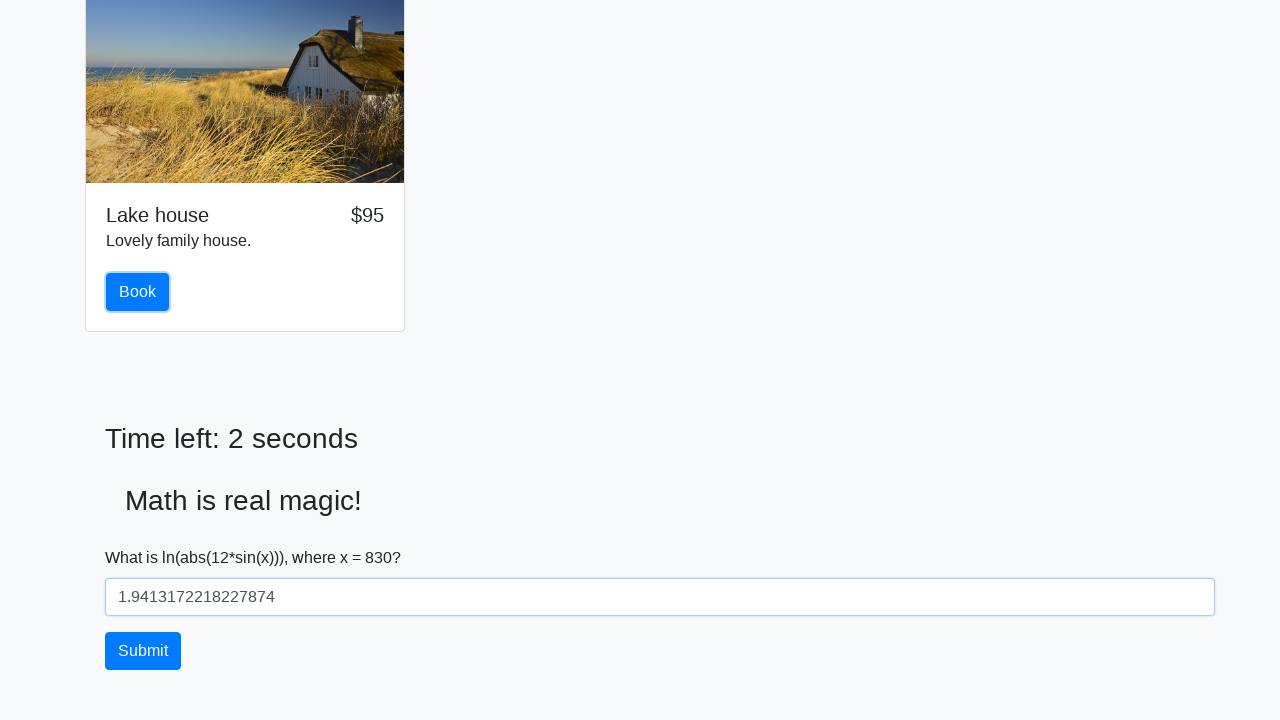

Clicked solve button to submit answer at (143, 651) on #solve
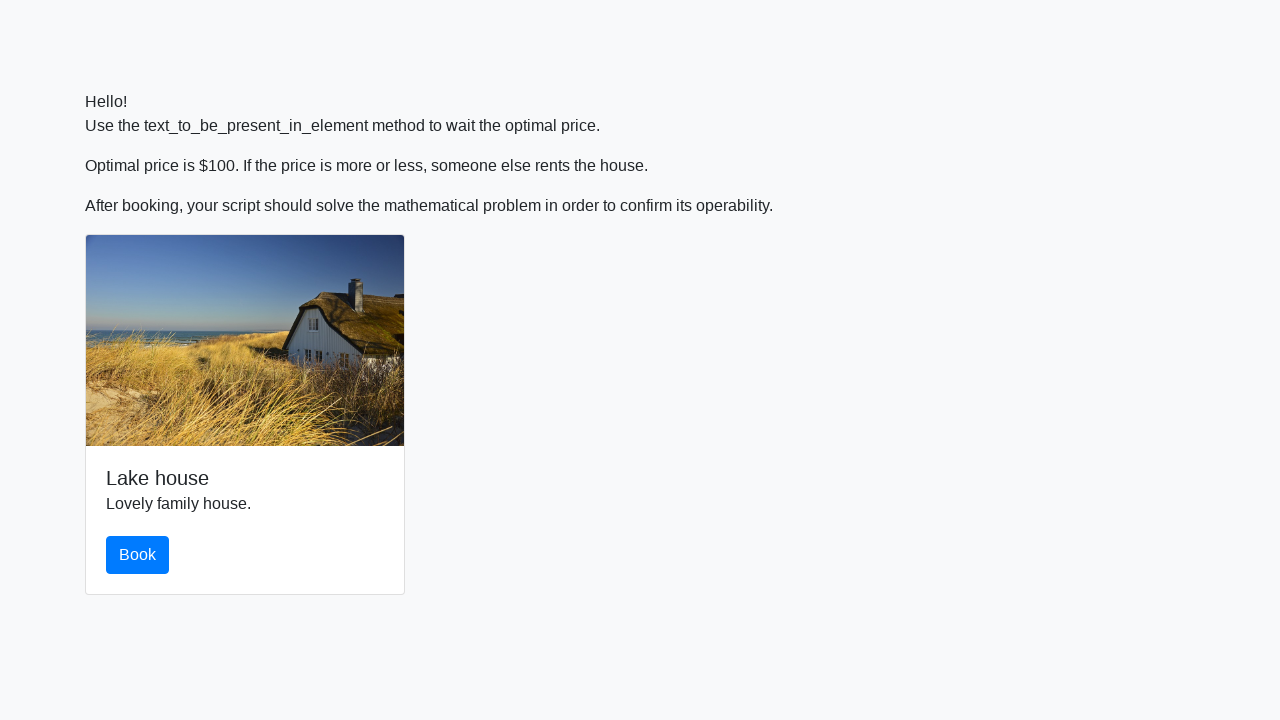

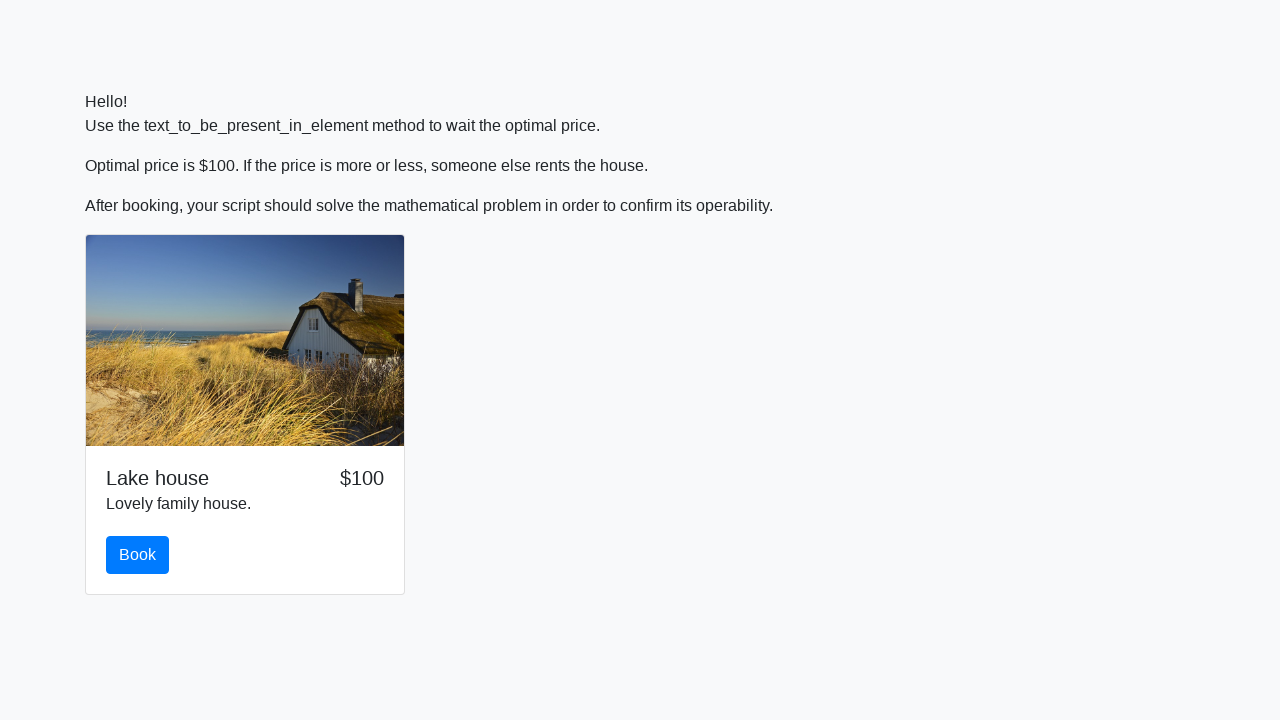